Refreshes the current web page

Starting URL: http://demo.nopcommerce.com

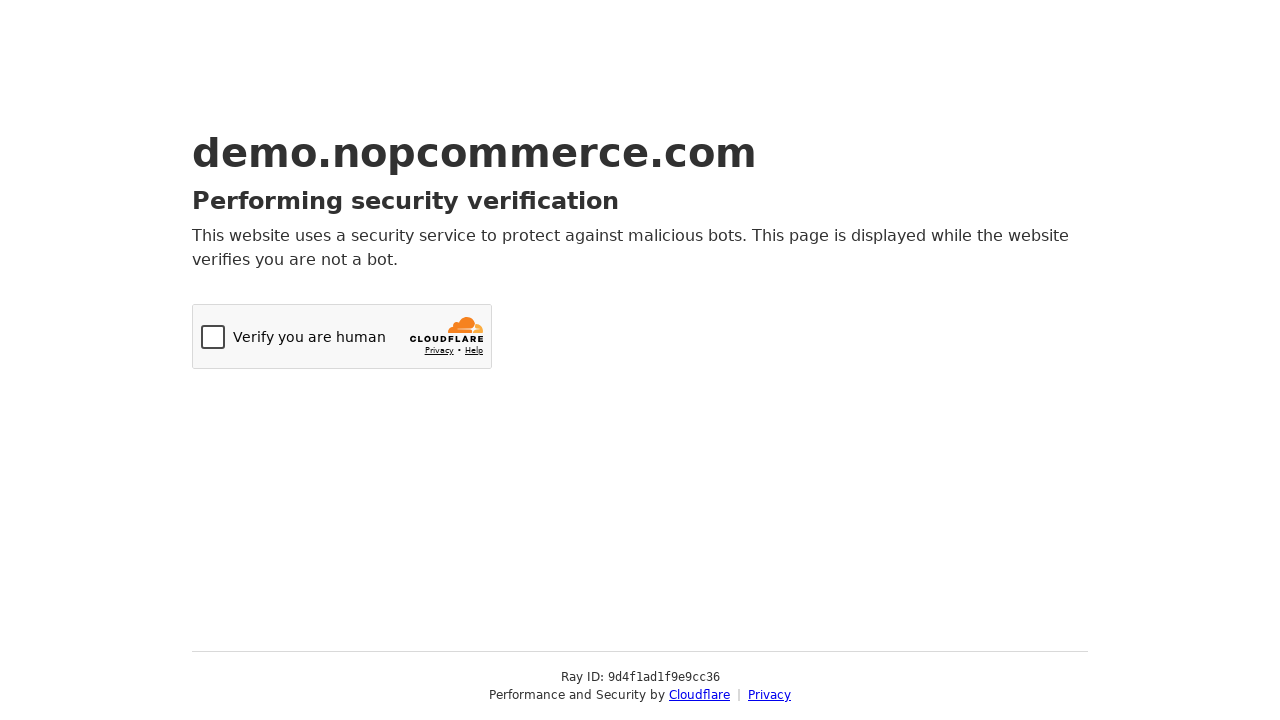

Refreshed the current web page at http://demo.nopcommerce.com
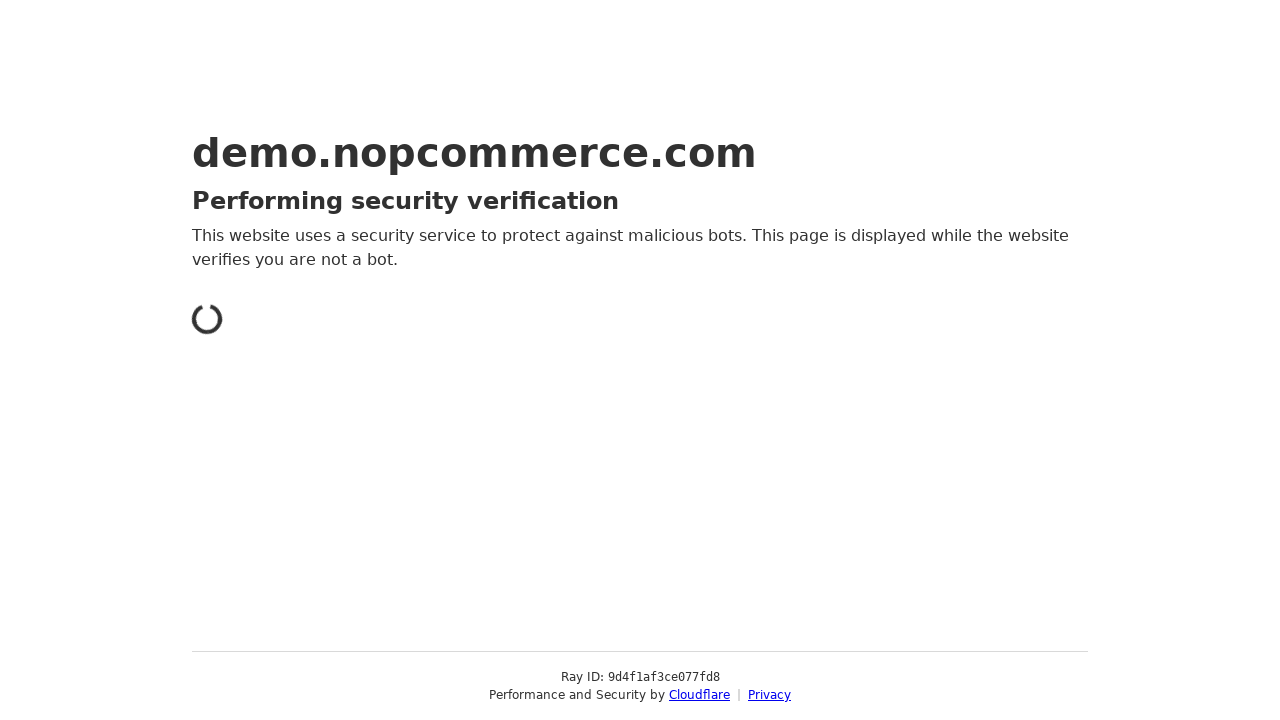

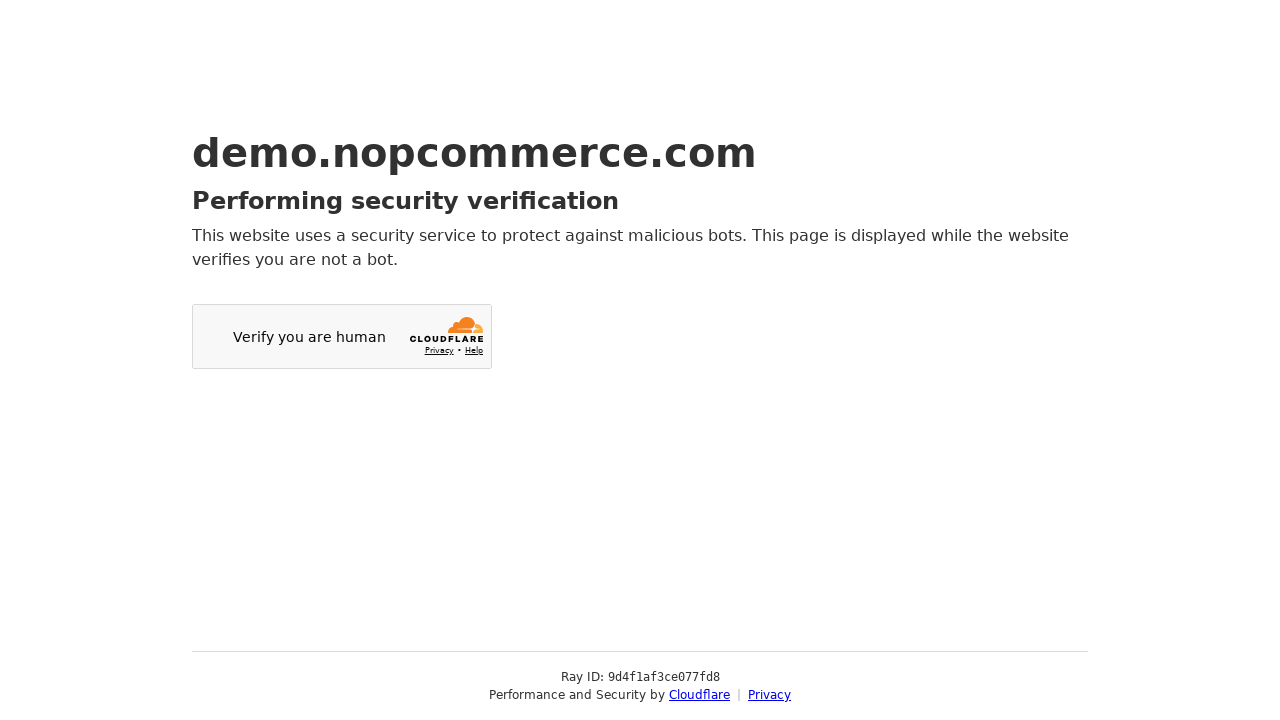